Navigates to OrangeHRM login page and clicks on the "OrangeHRM, Inc" footer link, which typically opens the company's main website.

Starting URL: https://opensource-demo.orangehrmlive.com/web/index.php/auth/login

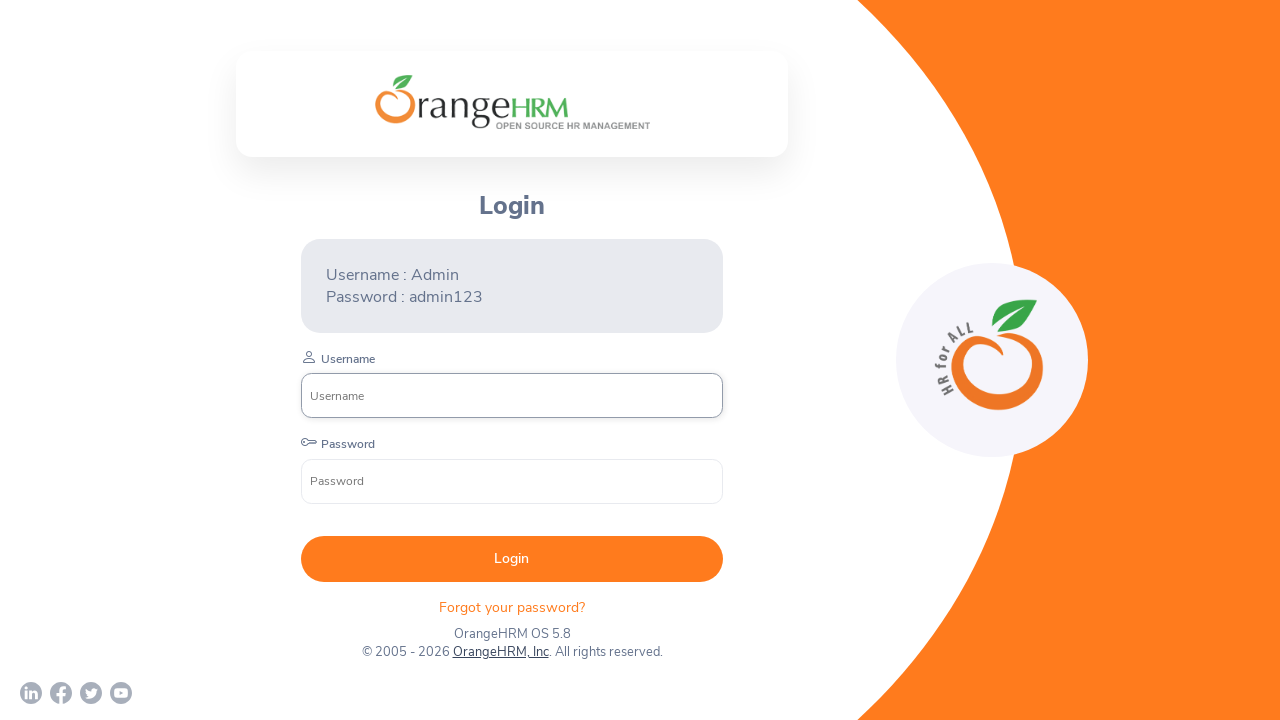

OrangeHRM login page loaded and network became idle
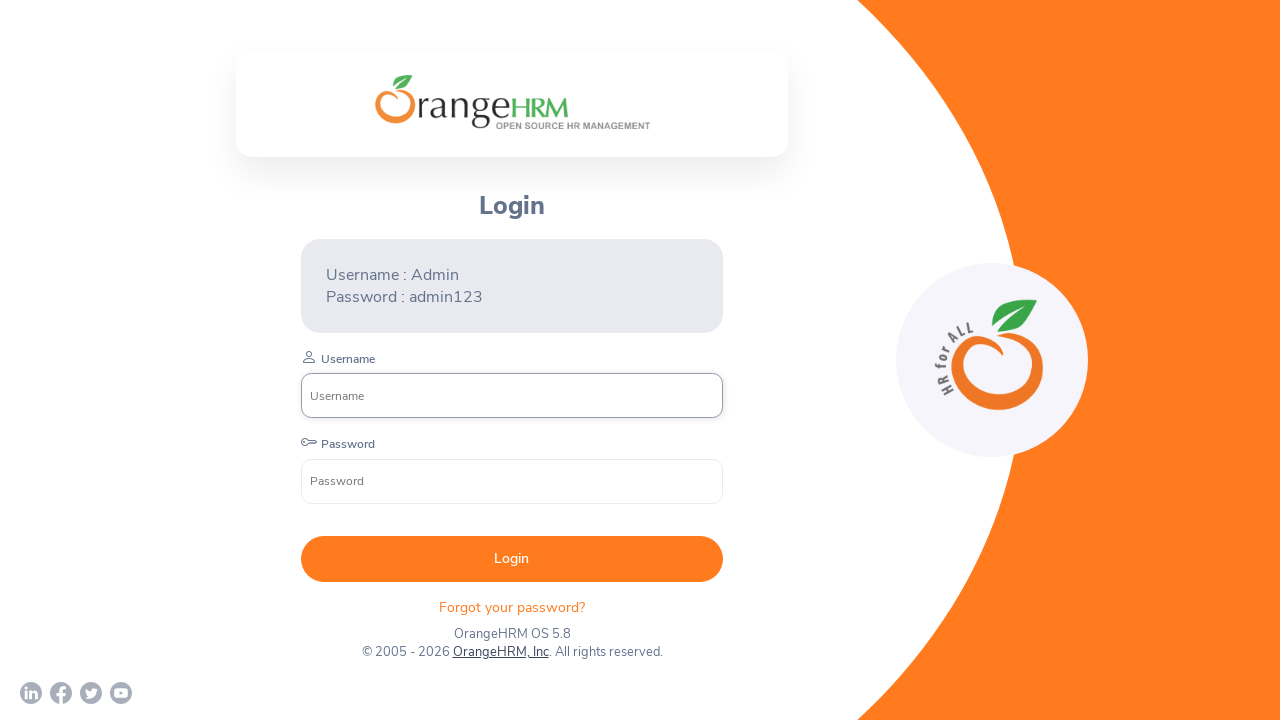

Clicked on 'OrangeHRM, Inc' footer link at (500, 652) on xpath=//a[normalize-space()='OrangeHRM, Inc']
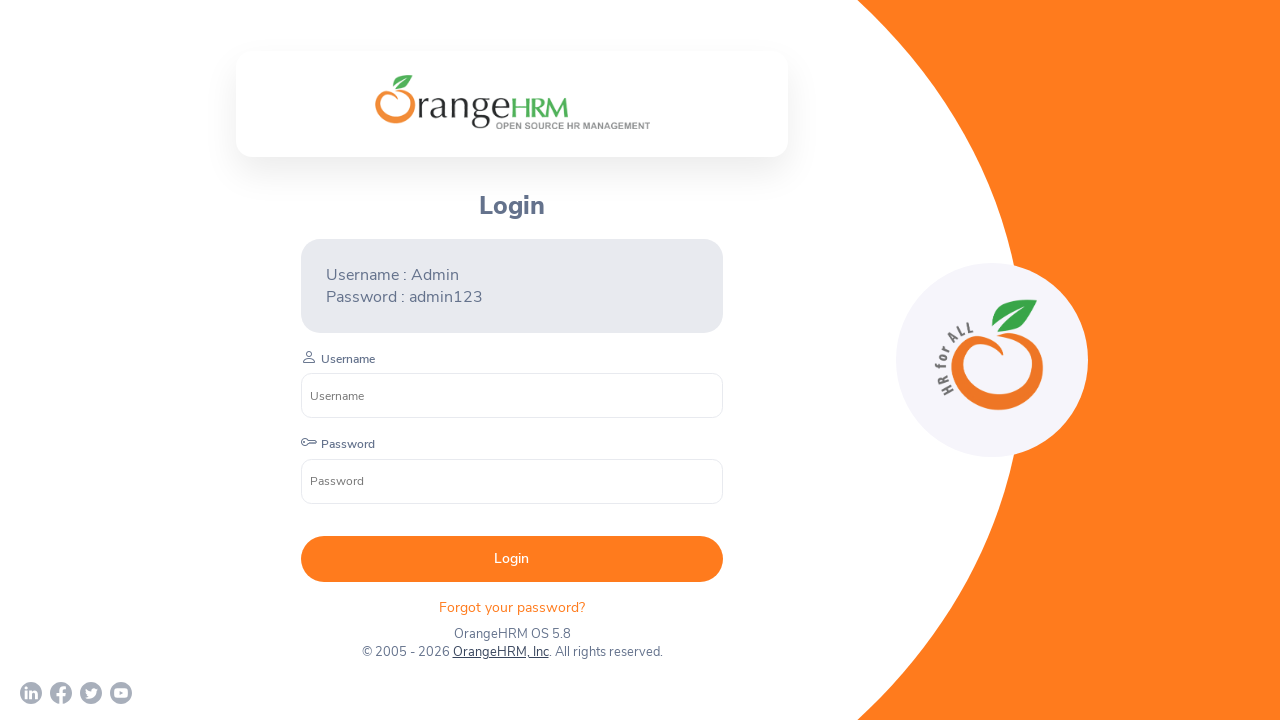

Waited 3 seconds for the OrangeHRM company website to load
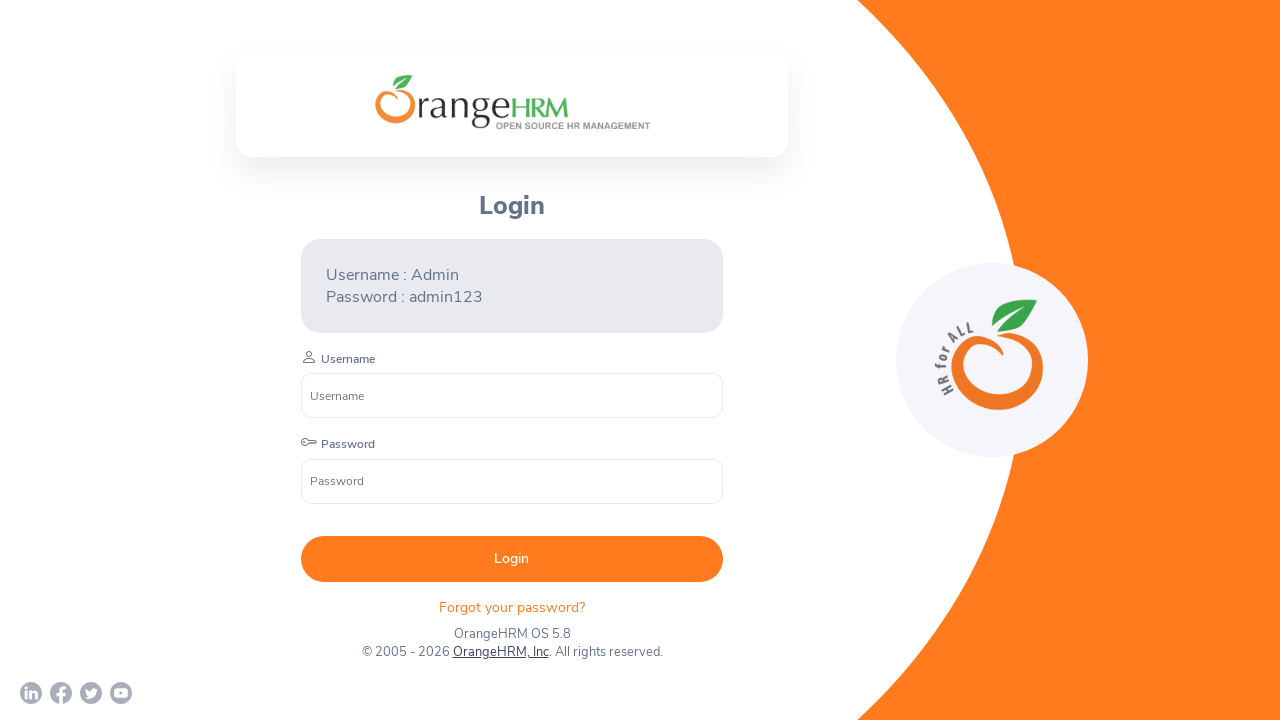

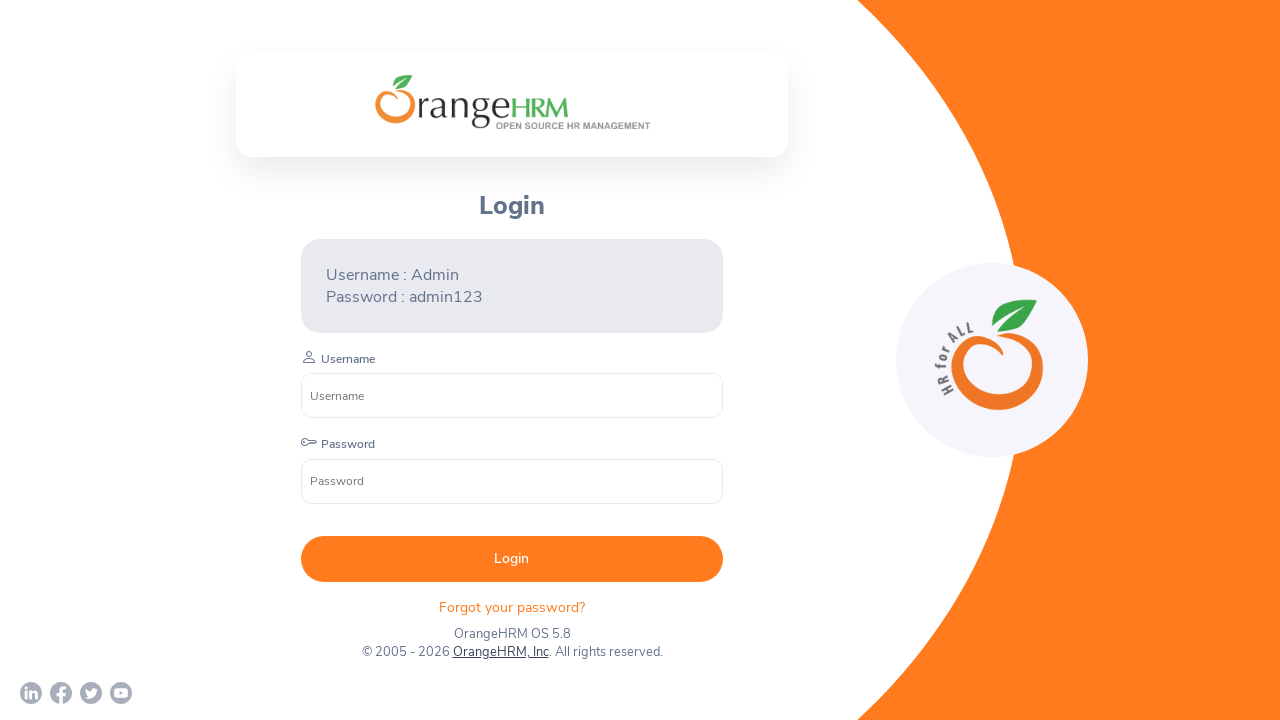